Tests filling a form field and submitting by pressing Enter key

Starting URL: https://www.selenium.dev/selenium/web/web-form.html

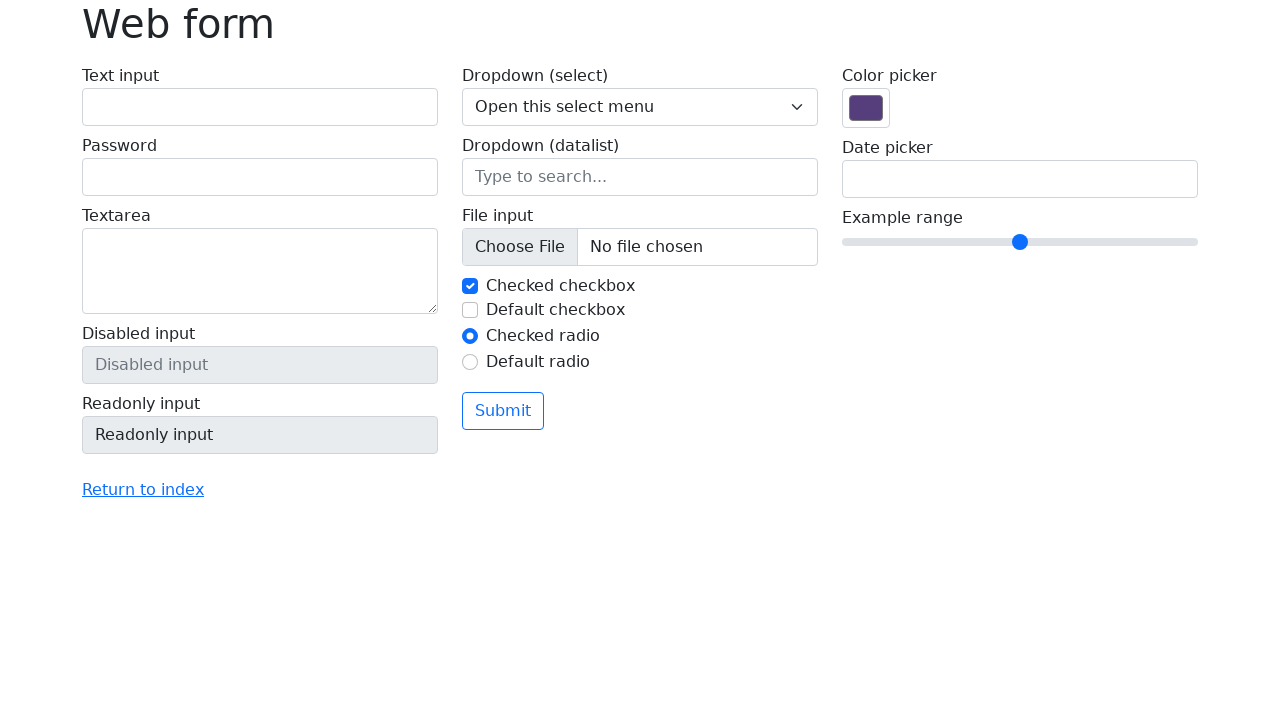

Filled text input field with 'Selenium' on input[name='my-text']
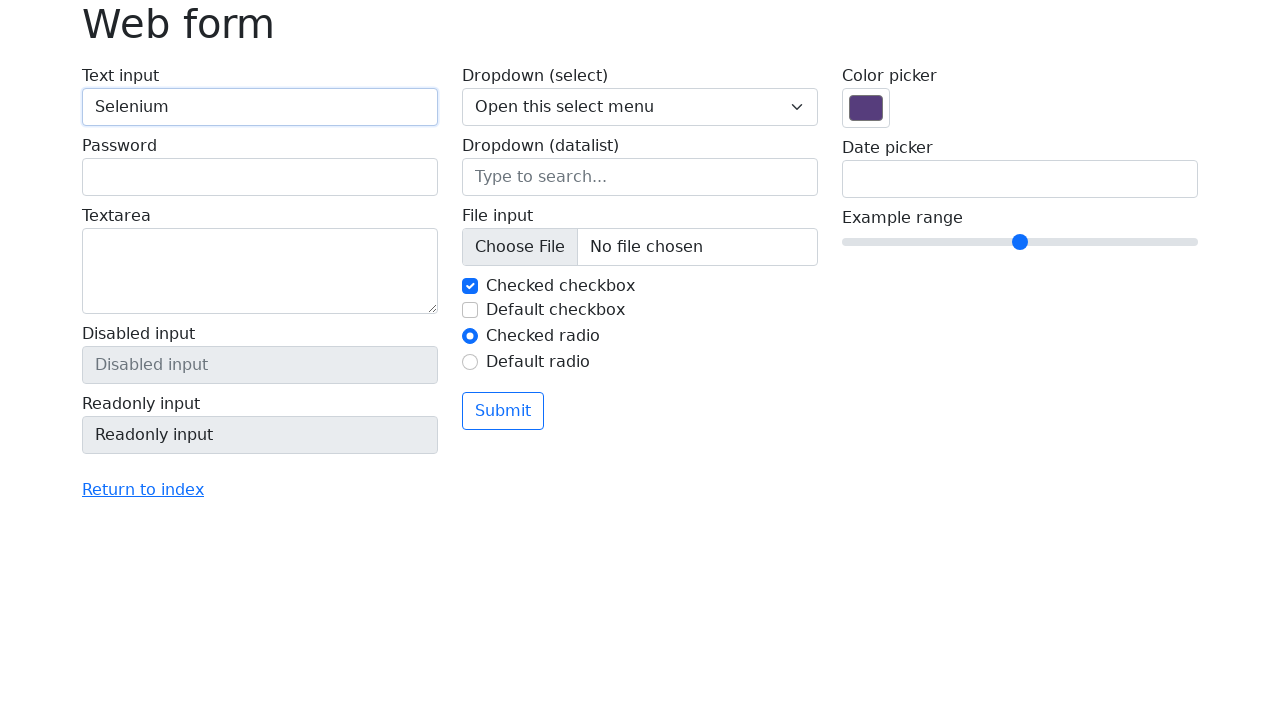

Pressed Enter key to submit form on input[name='my-text']
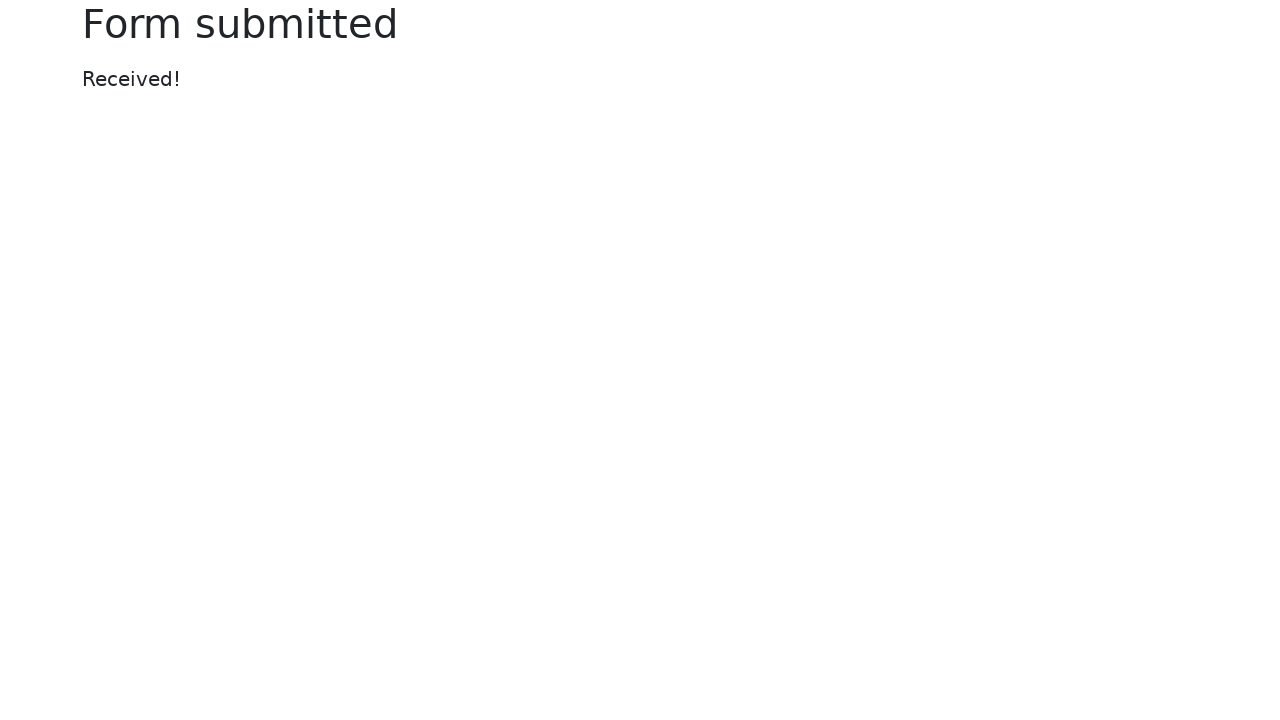

Waited for success message to appear
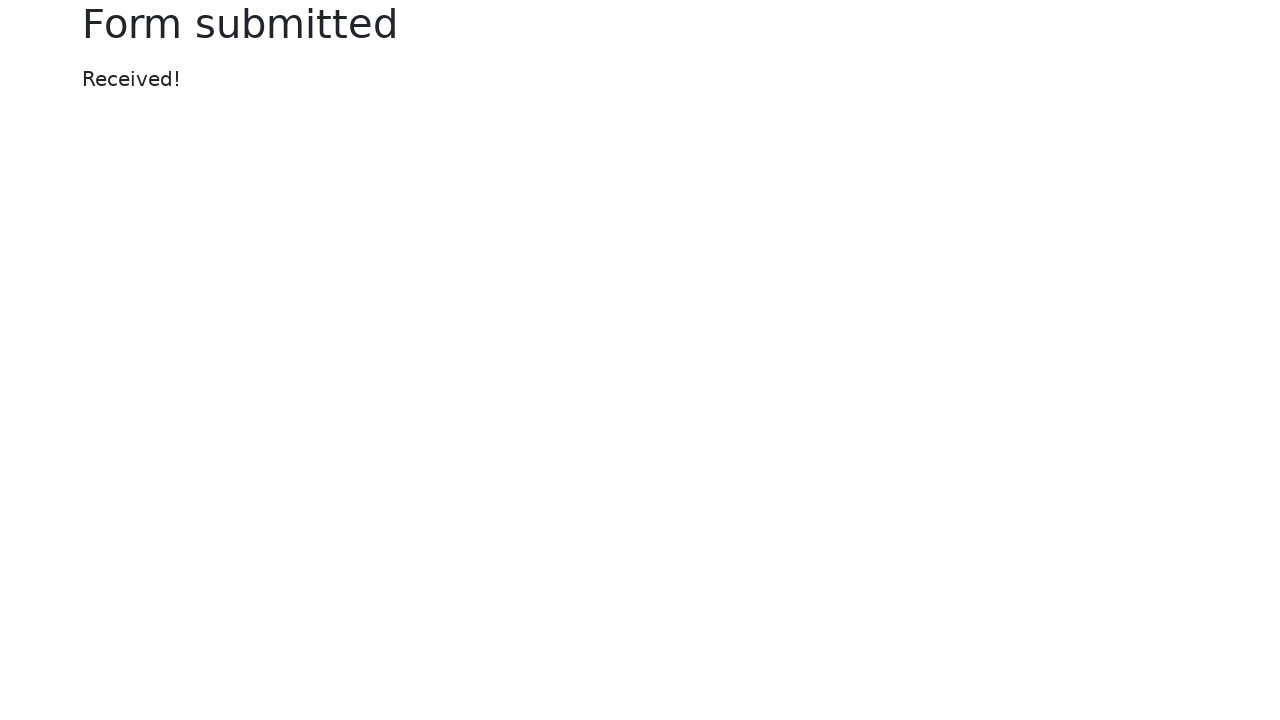

Retrieved success message text content
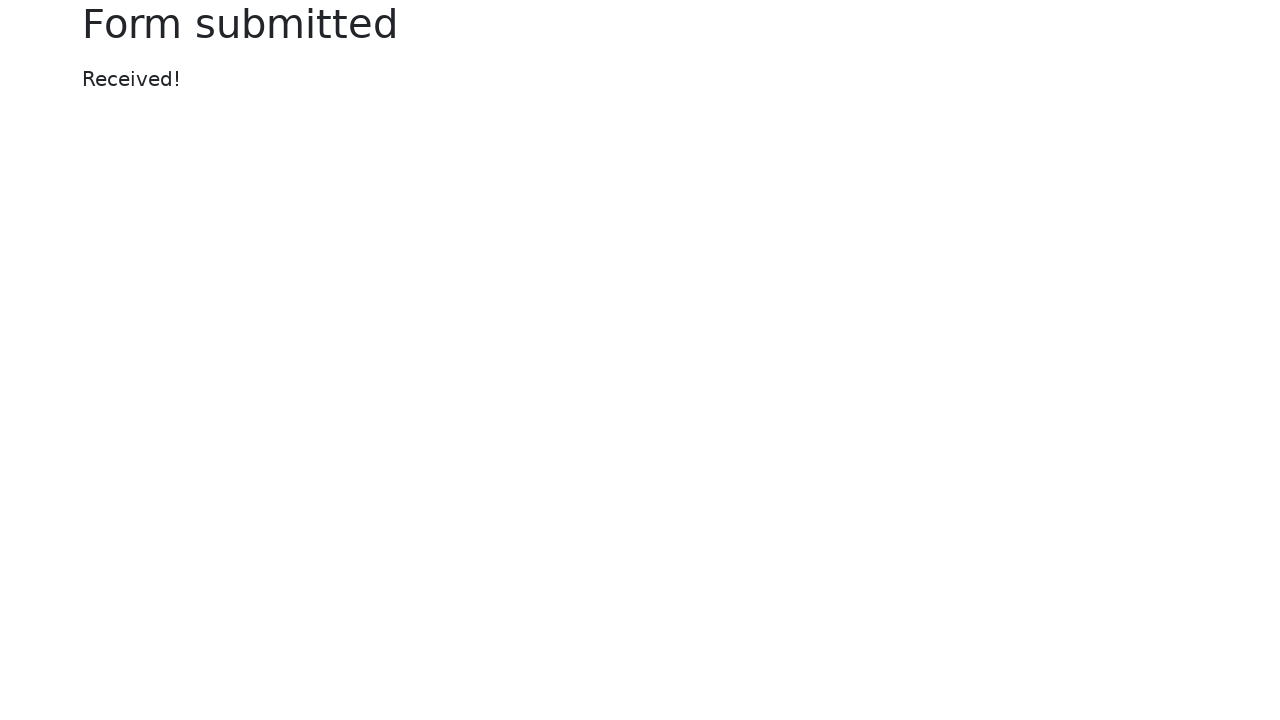

Asserted that message text equals 'Received!'
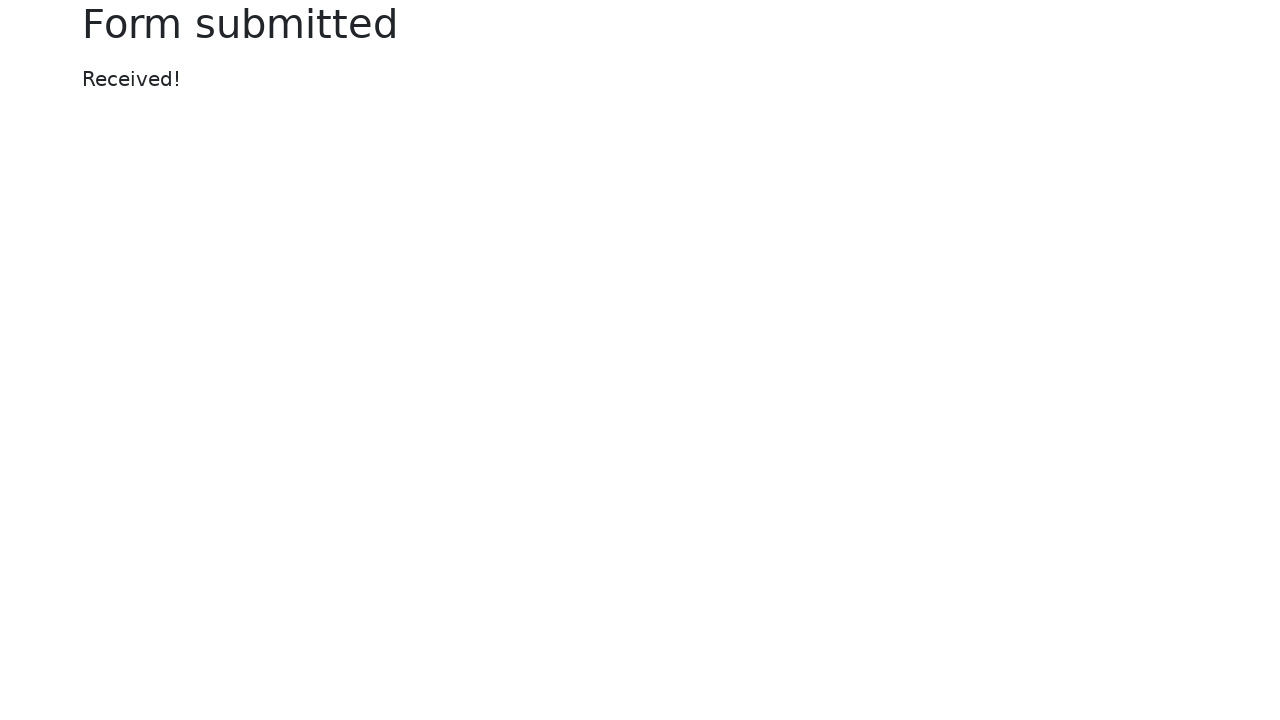

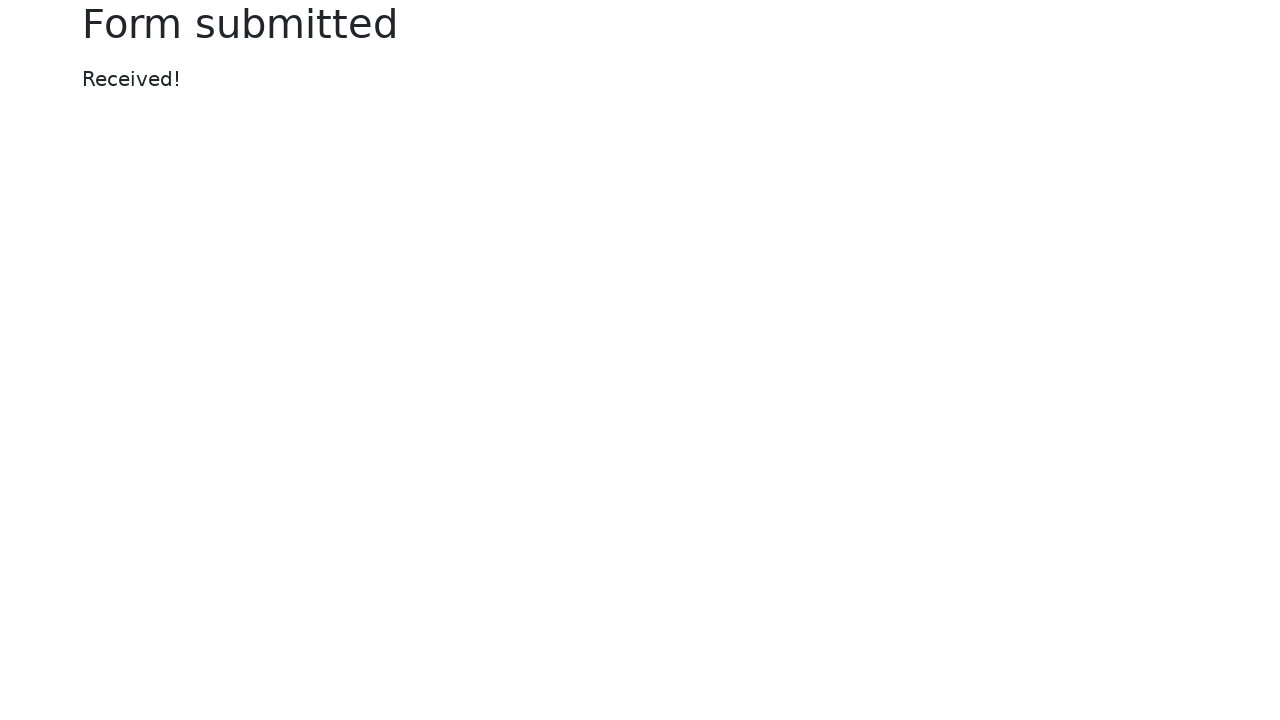